Tests radio button selection toggling between checked and default radio buttons

Starting URL: https://bonigarcia.dev/selenium-webdriver-java/web-form.html

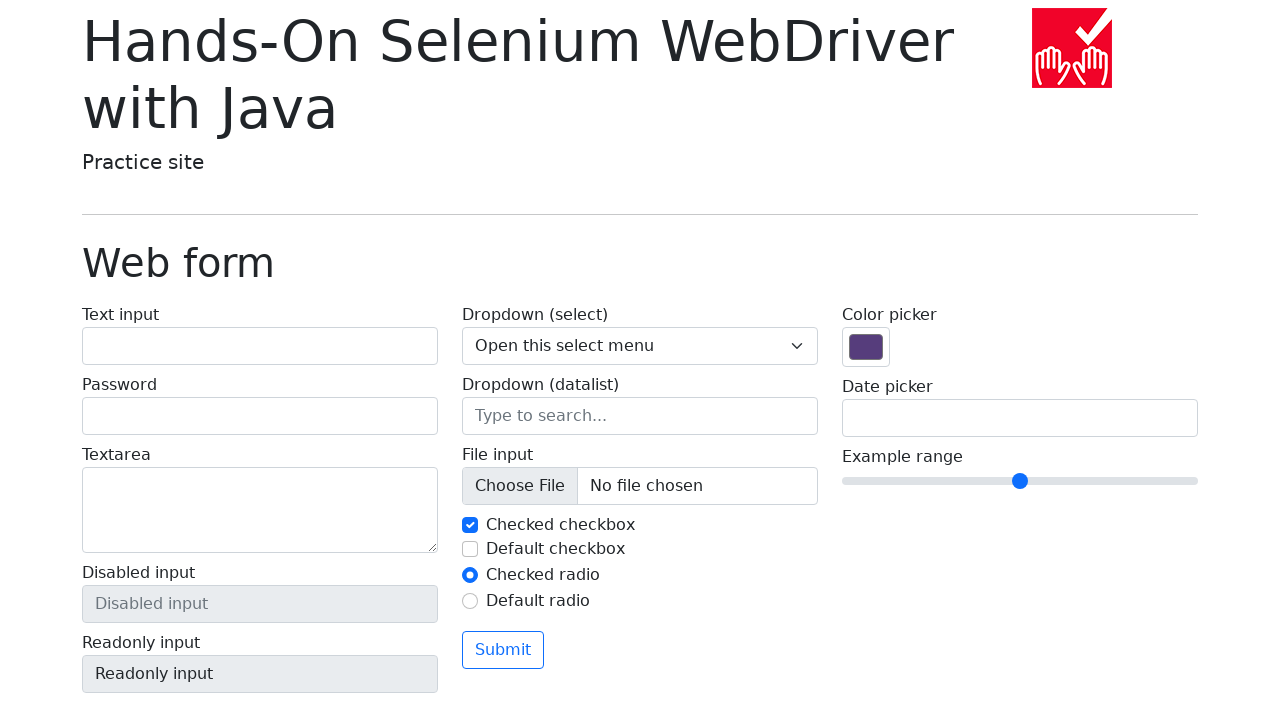

Located the initially checked radio button (#my-radio-1)
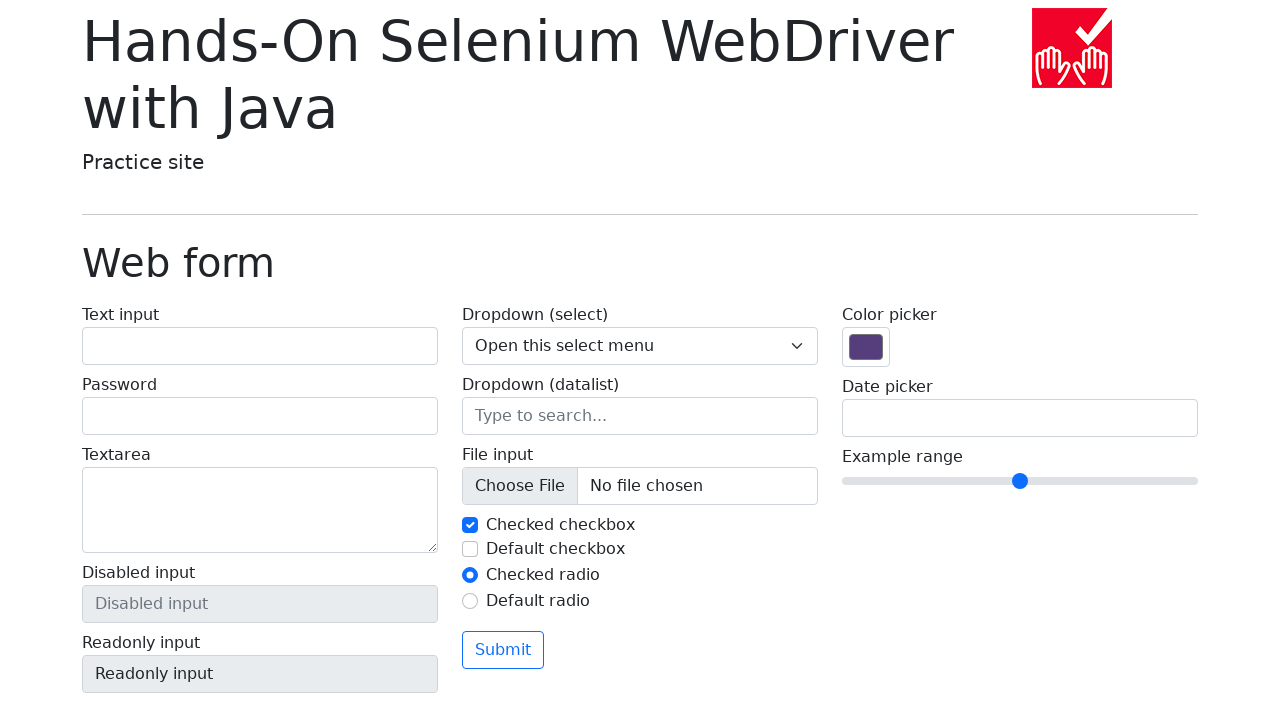

Located the default unchecked radio button (#my-radio-2)
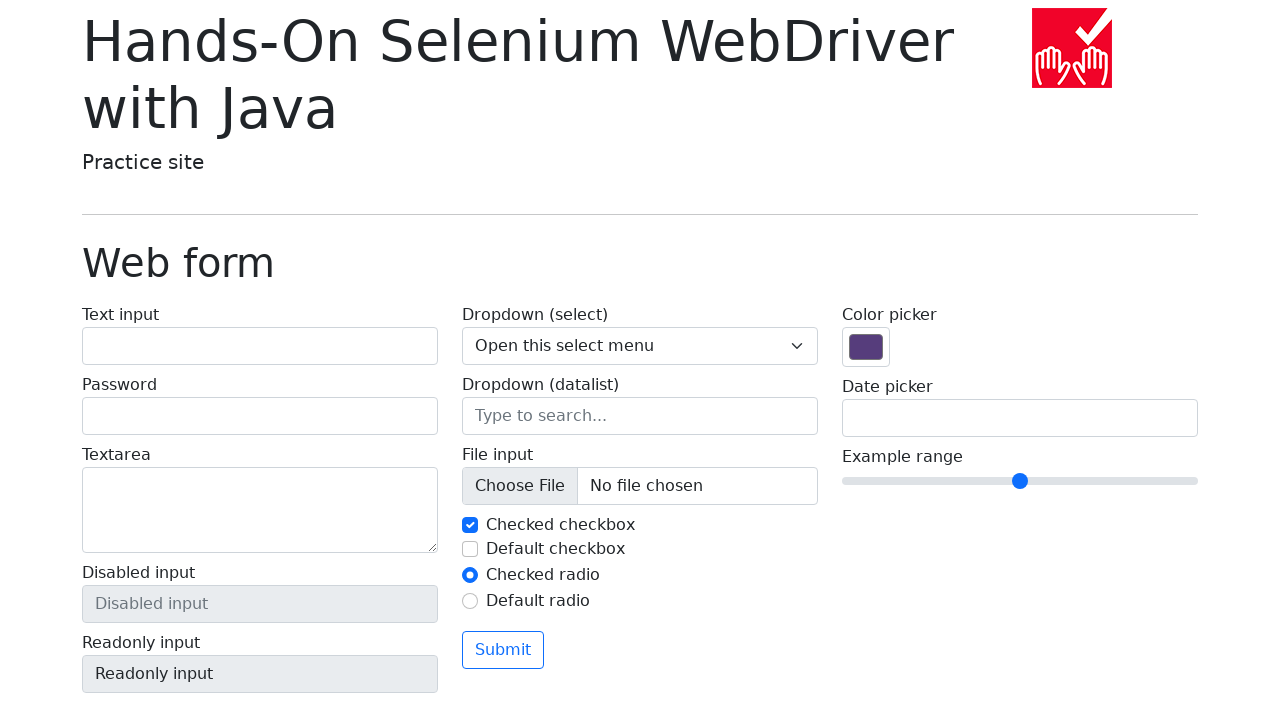

Verified that radio button #my-radio-1 is checked
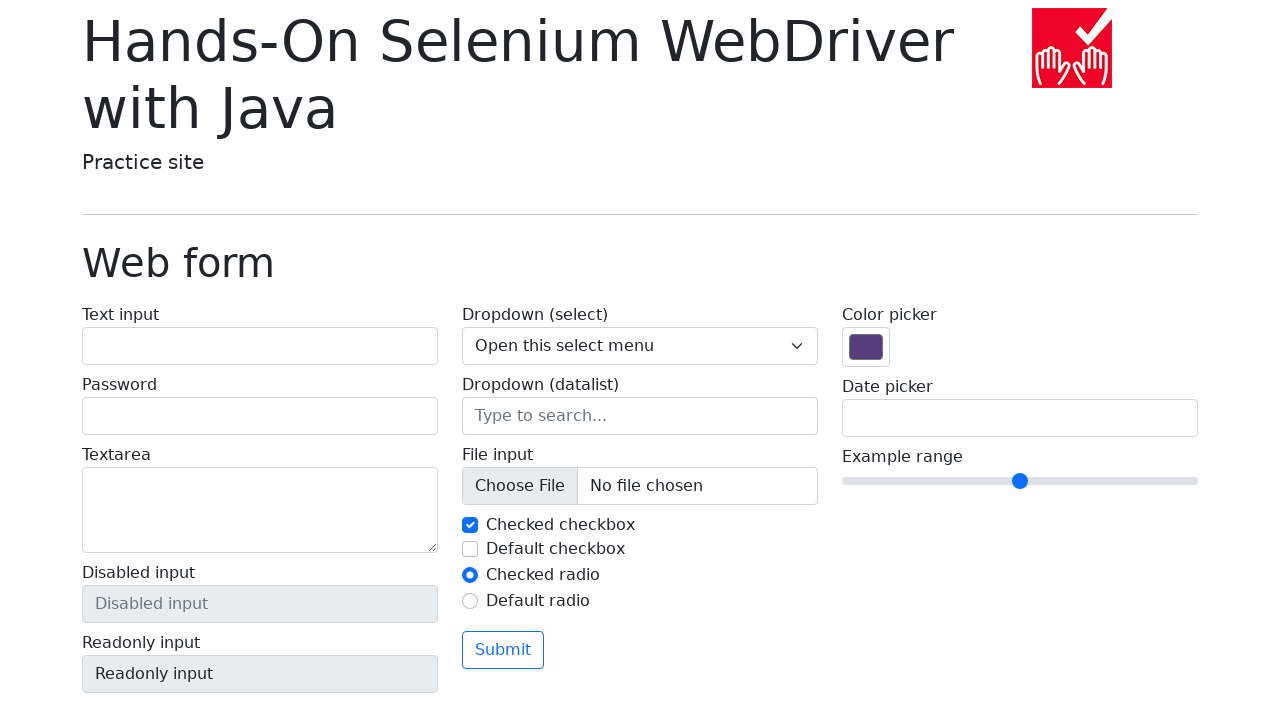

Verified that radio button #my-radio-2 is not checked
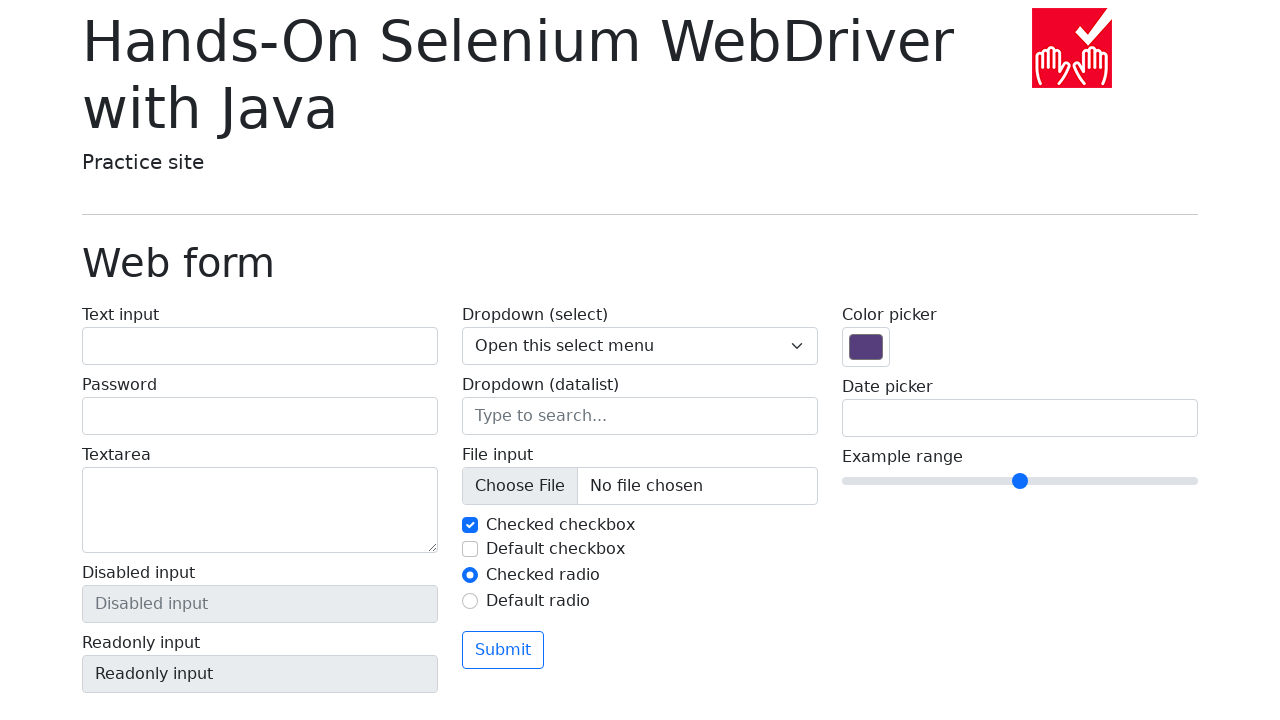

Clicked the default radio button (#my-radio-2) to select it at (470, 601) on #my-radio-2
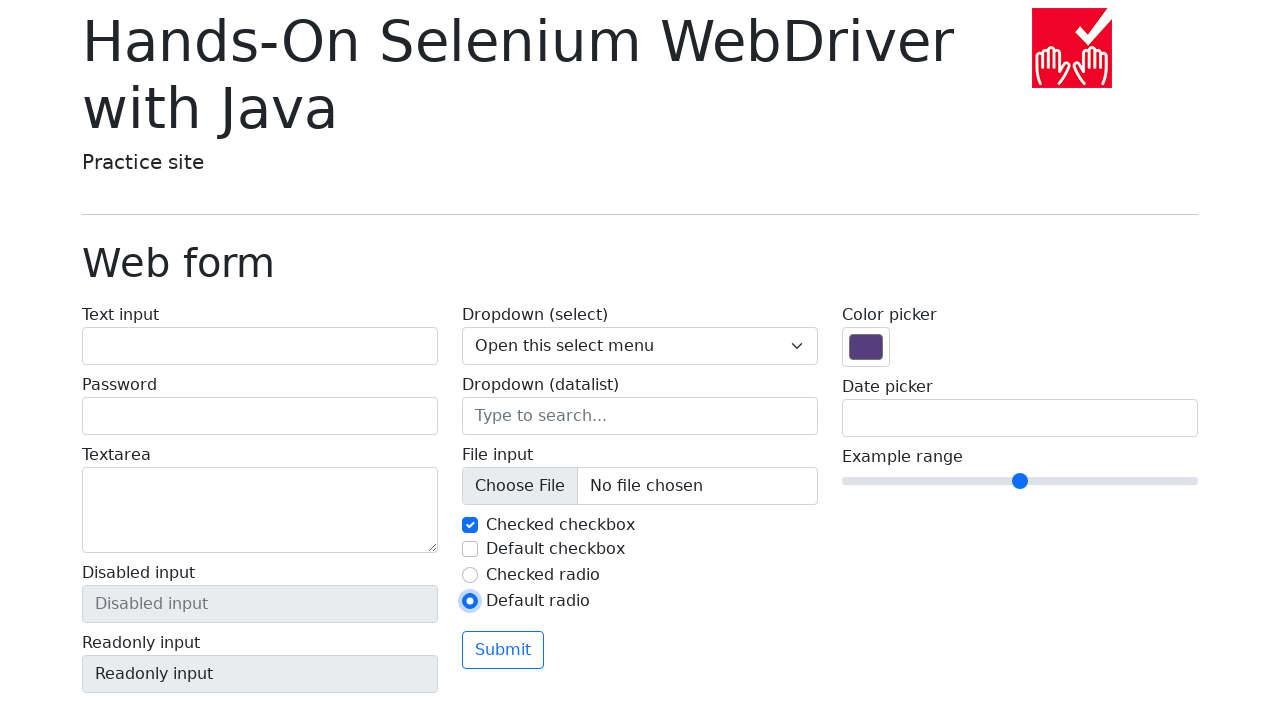

Verified that radio button #my-radio-1 is now unchecked
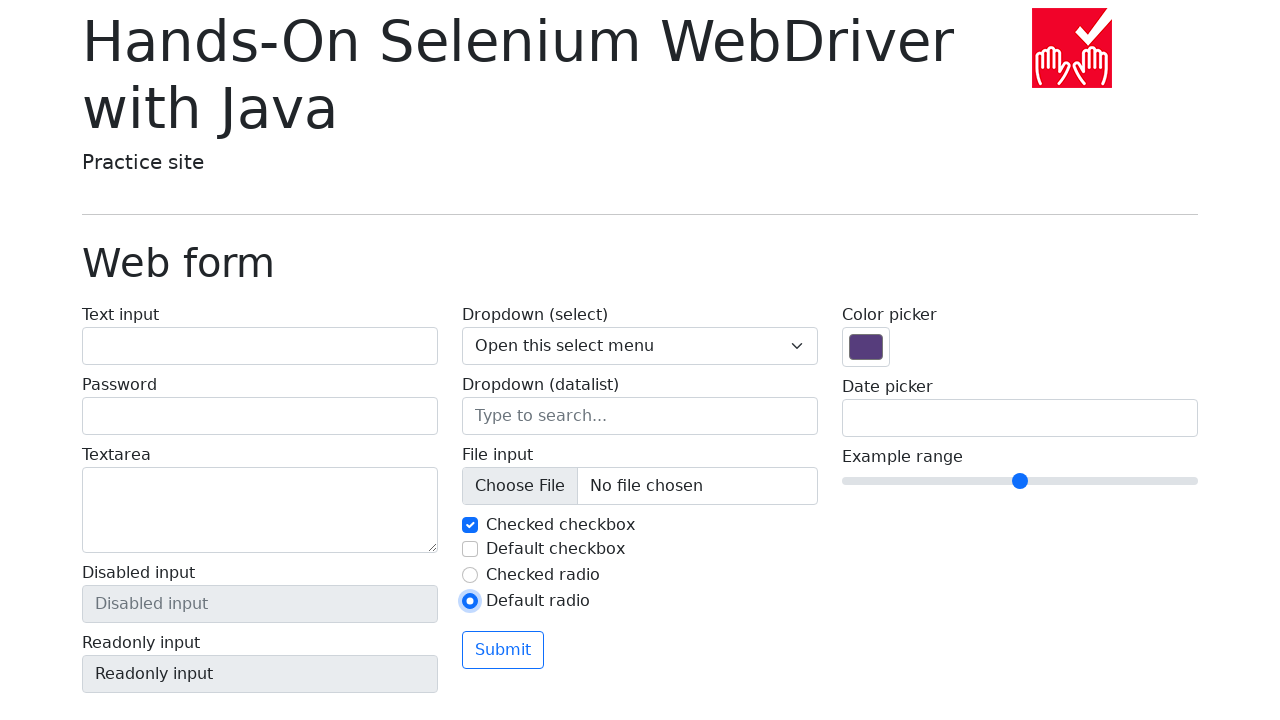

Verified that radio button #my-radio-2 is now checked
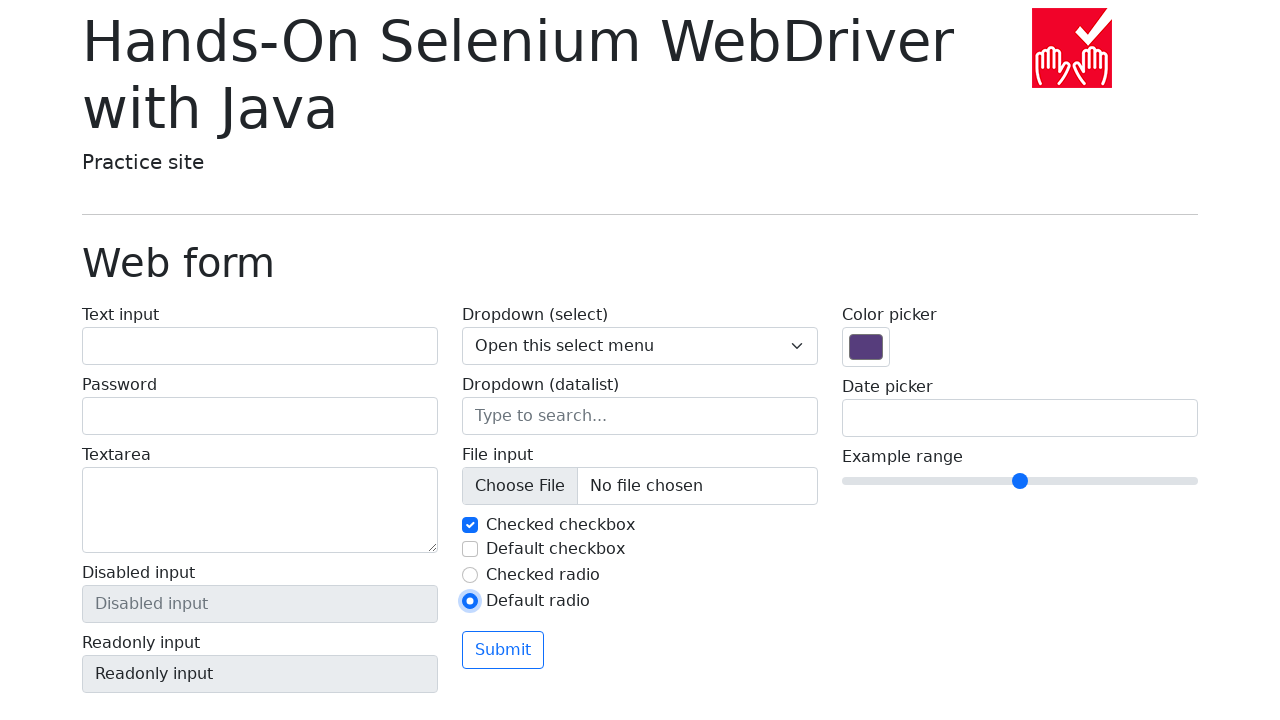

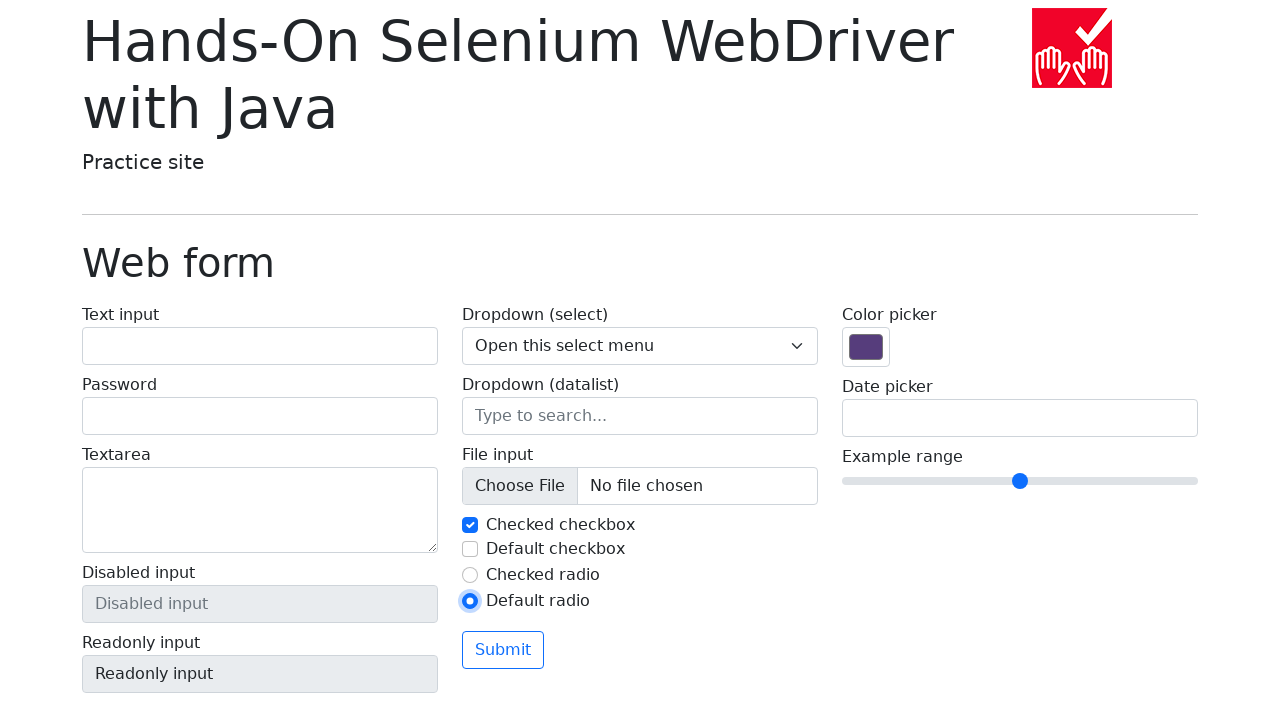